Opens the Flipkart homepage and verifies the page loads successfully by waiting for the page to be ready.

Starting URL: https://www.flipkart.com/

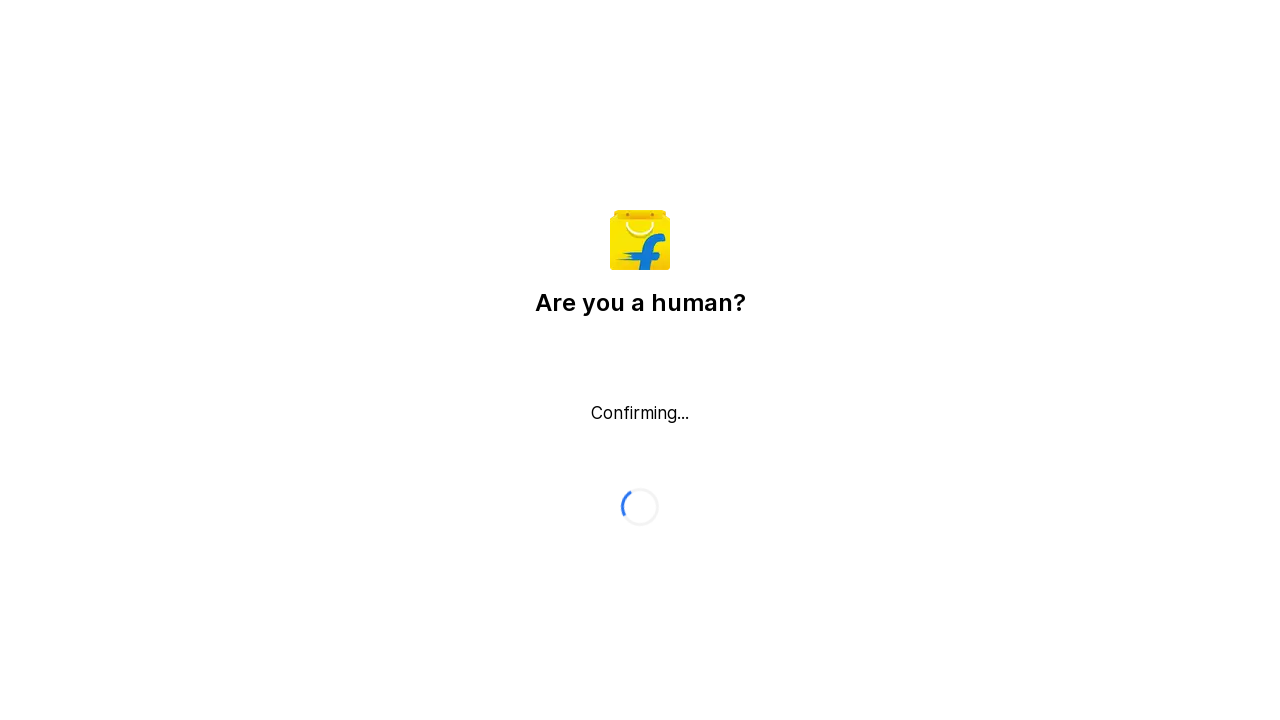

Waited for page DOM content to load
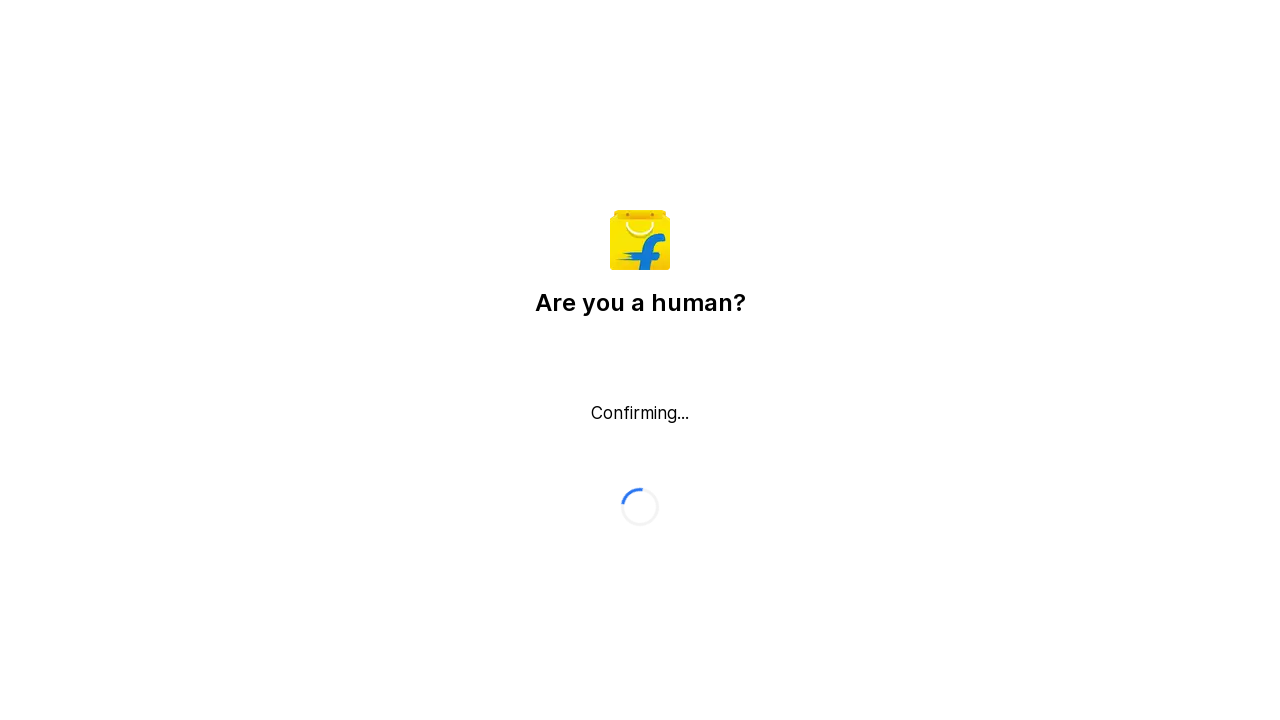

Flipkart homepage body element loaded and visible
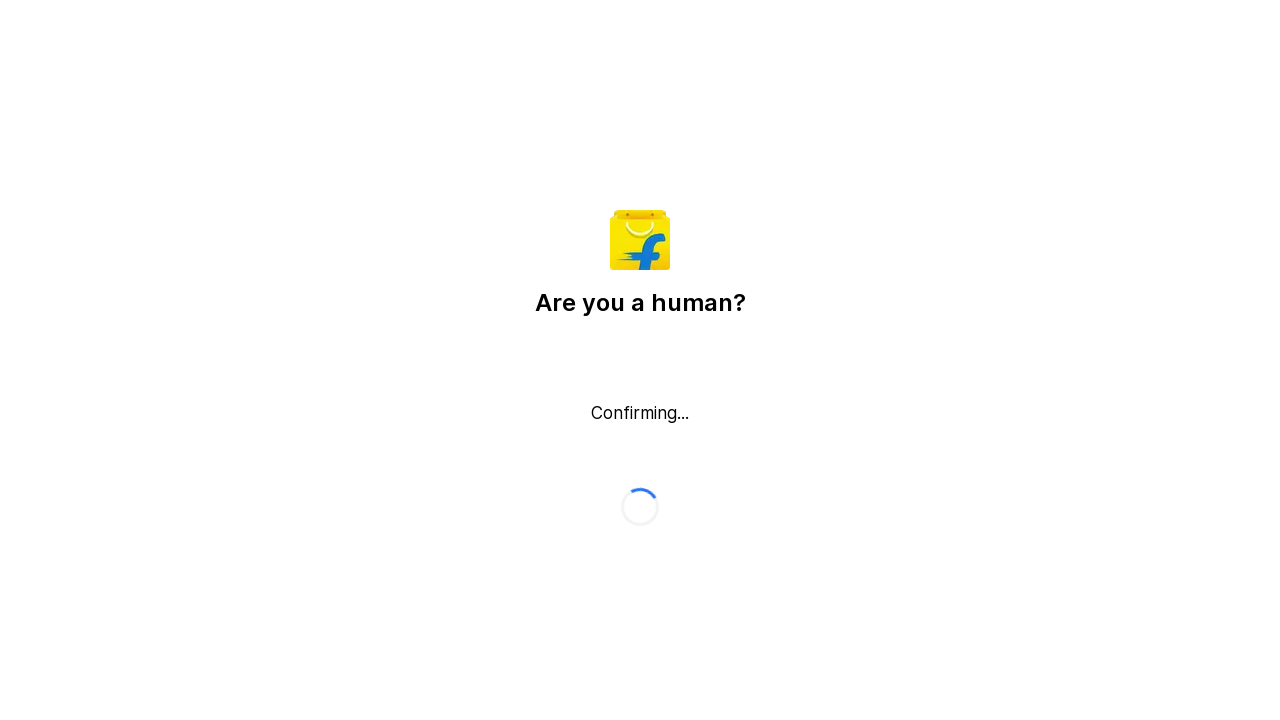

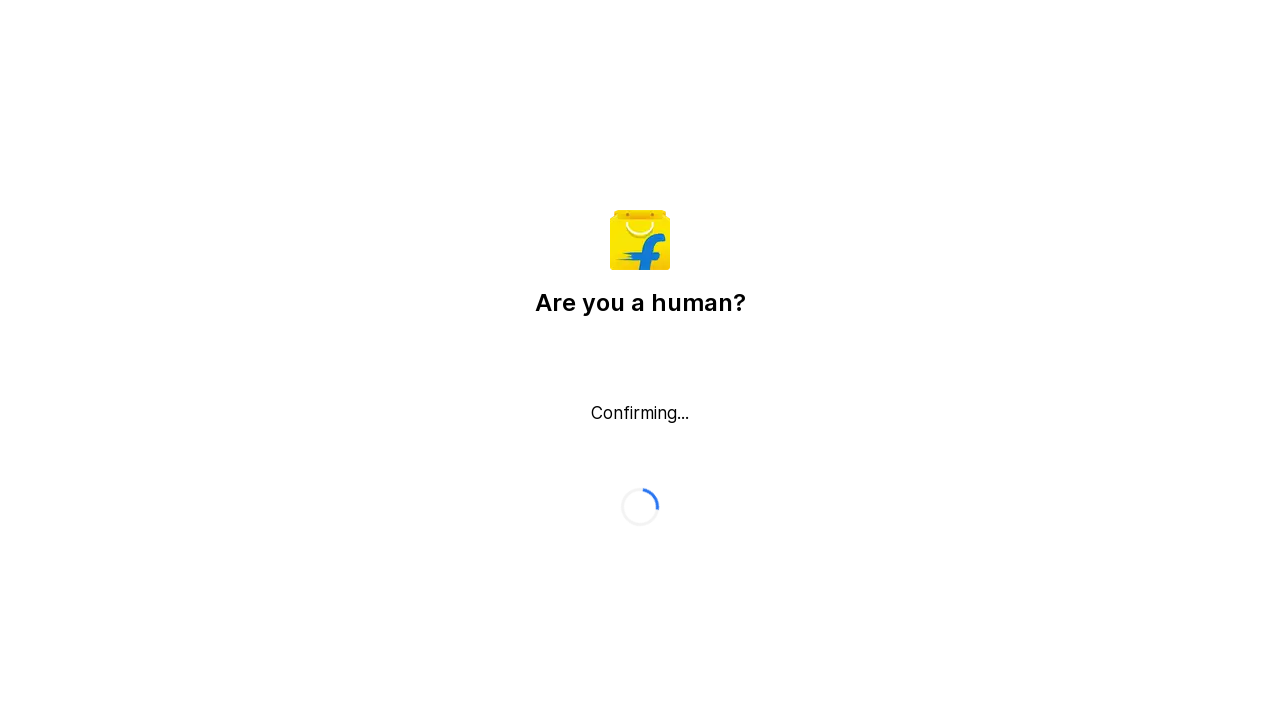